Tests mouse hover functionality by hovering over a dropdown menu and clicking on a specific option from the revealed submenu

Starting URL: http://seleniumpractise.blogspot.com/2016/08/how-to-perform-mouse-hover-in-selenium.html

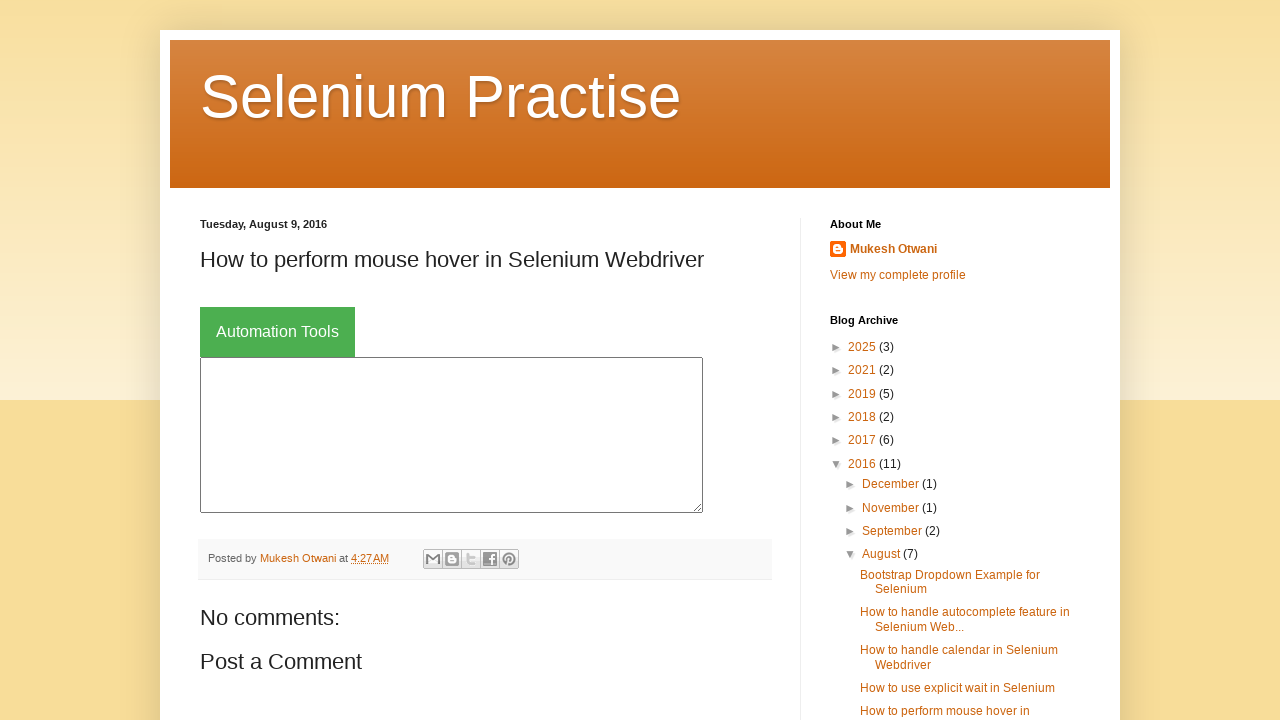

Hovered over 'Automation Tools' button to reveal dropdown menu at (278, 332) on xpath=//button[text()='Automation Tools']
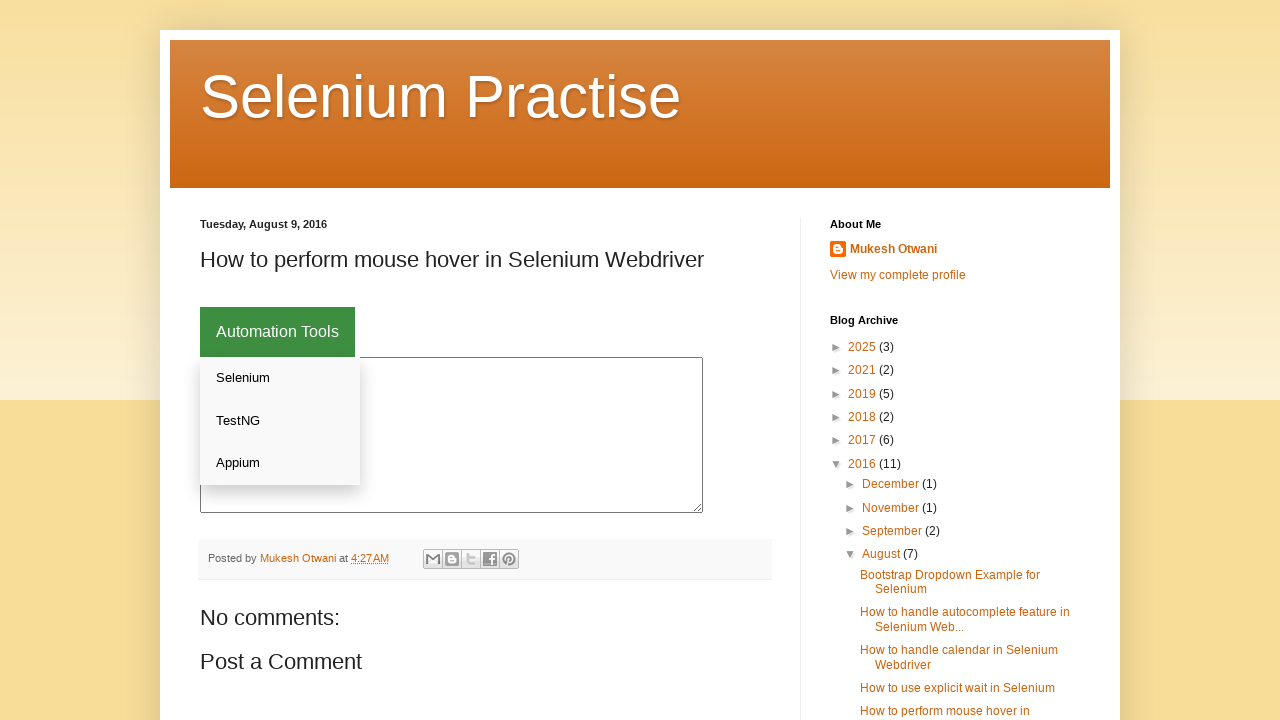

Located all dropdown menu links
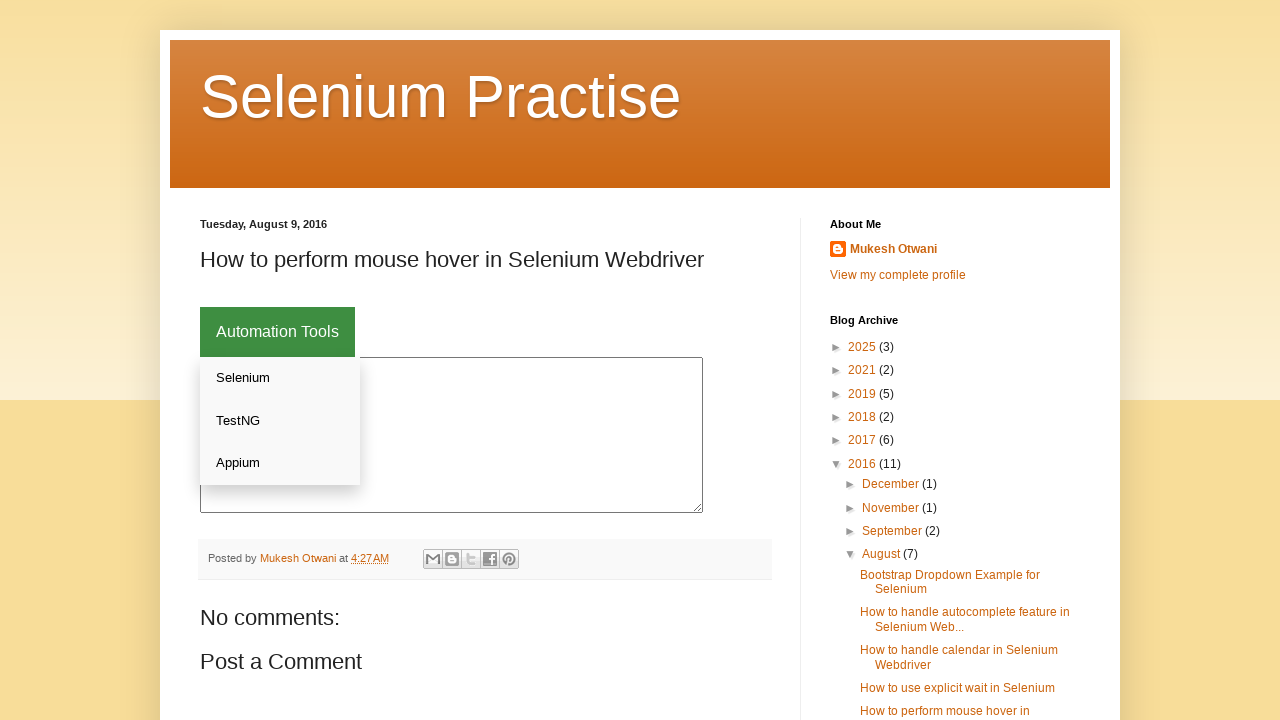

Clicked on 'Appium' option from the dropdown menu at (280, 463) on xpath=//*[@class='dropdown-content']/a >> nth=2
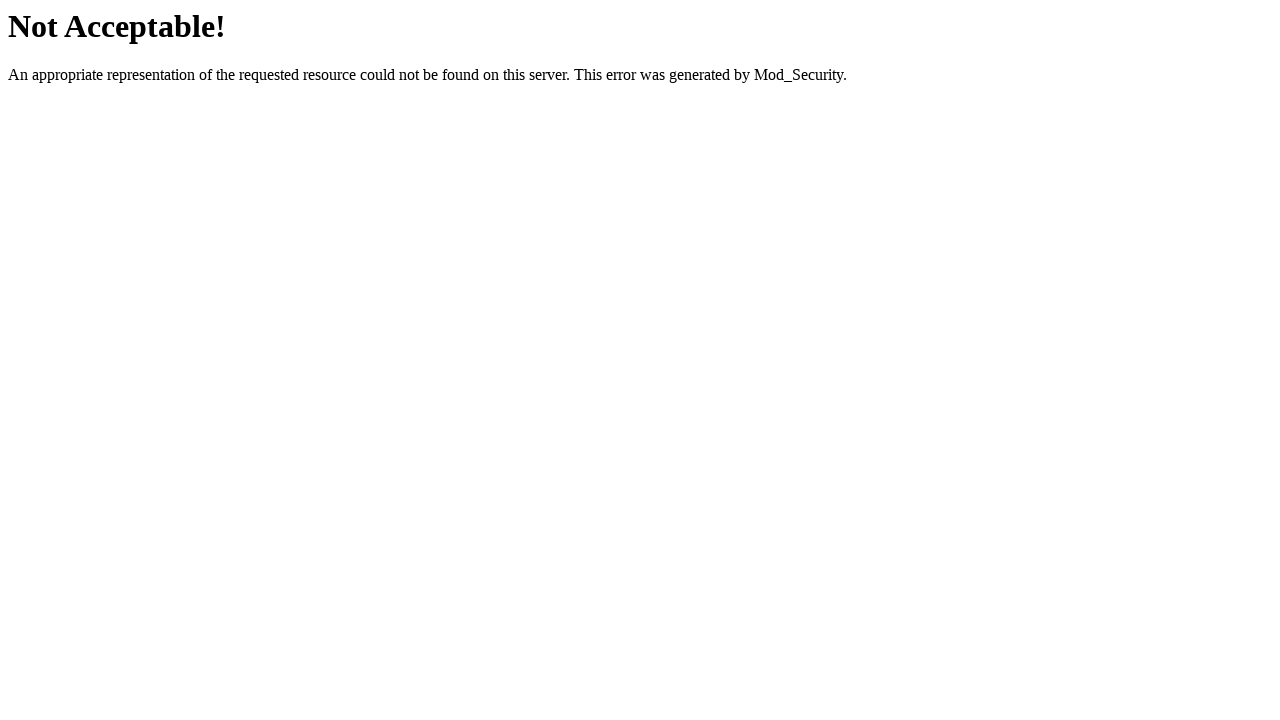

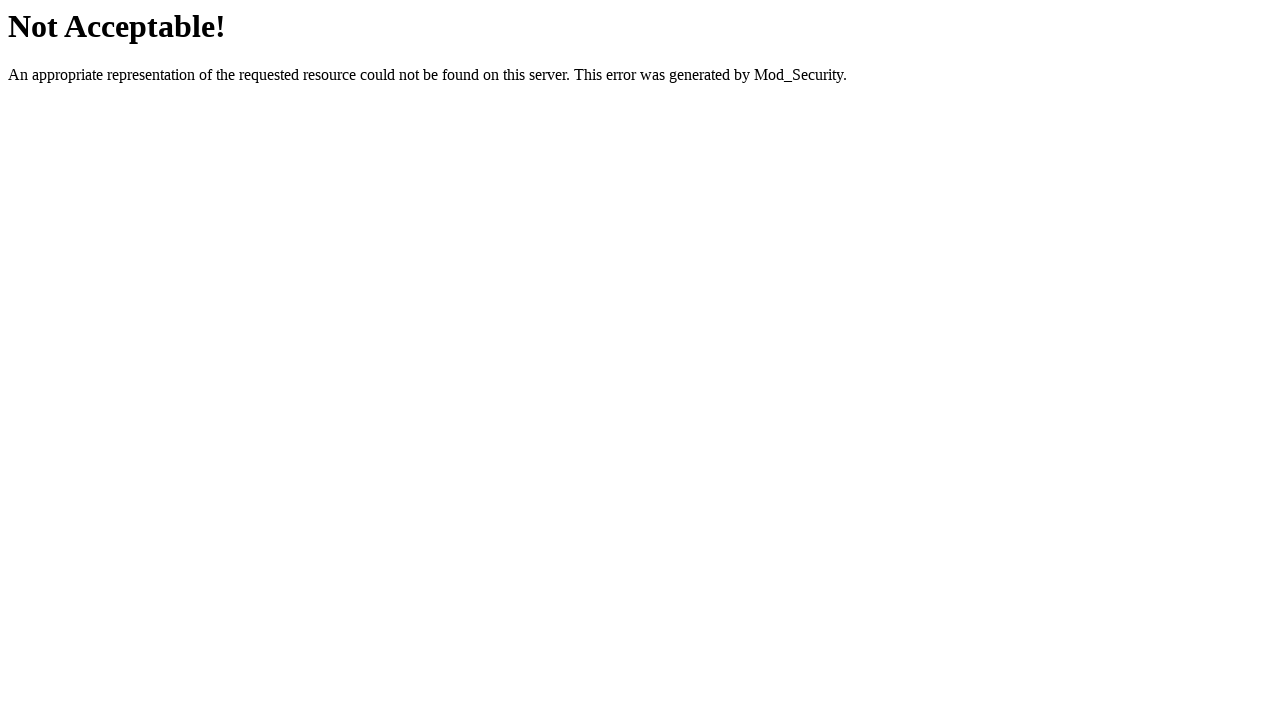